Tests radio button selection functionality by clicking on a radio button option

Starting URL: https://www.rahulshettyacademy.com/AutomationPractice/

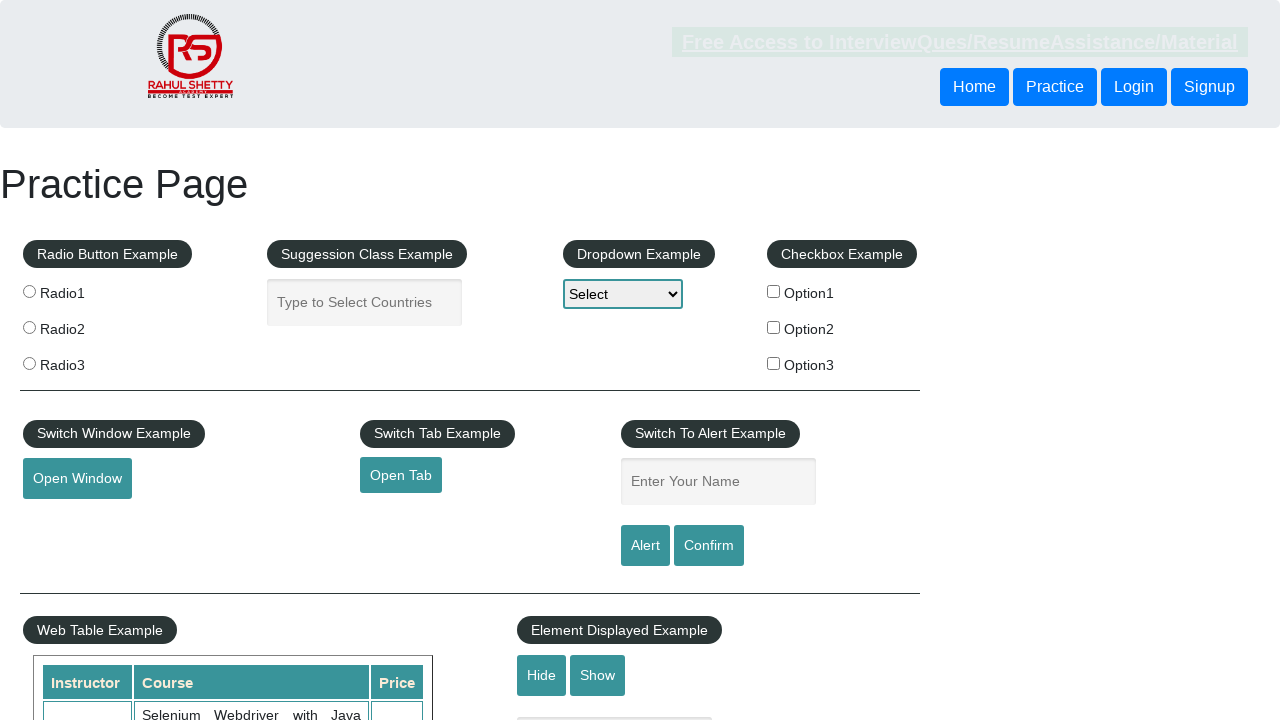

Clicked on the first radio button option (radio1) at (29, 291) on xpath=//label/input[@value='radio1']
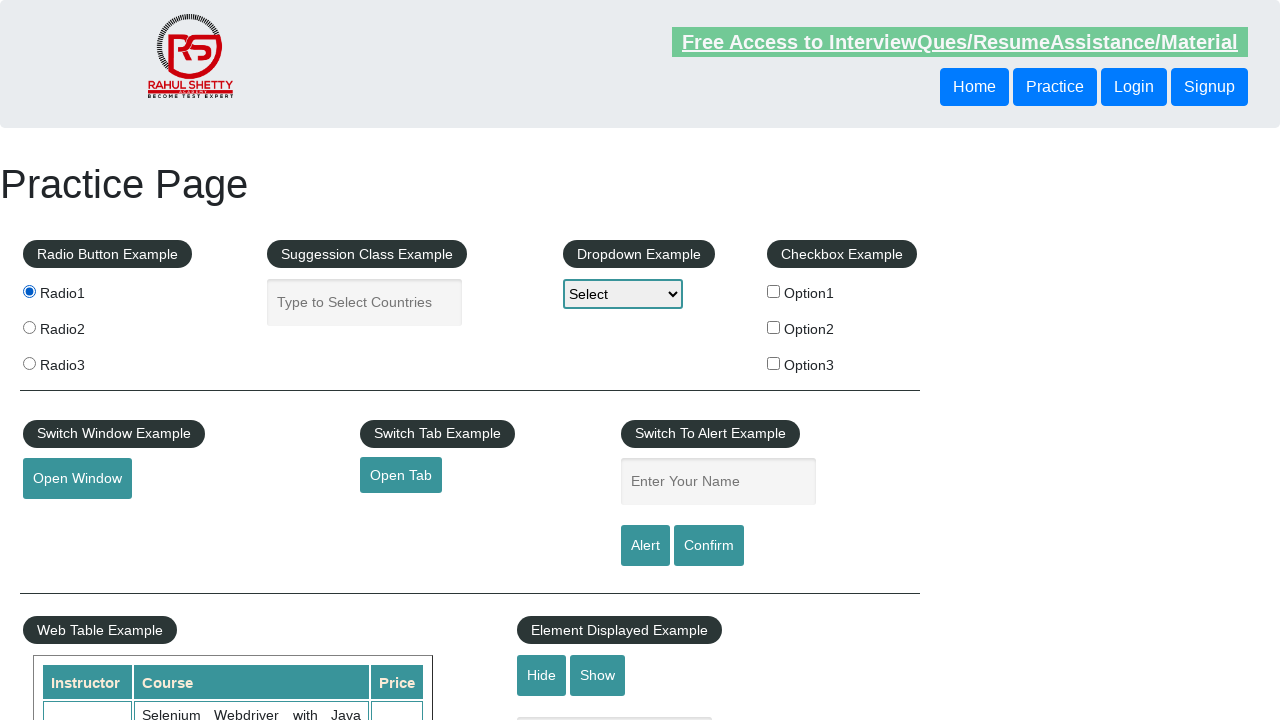

Waited 1 second for radio button click to register
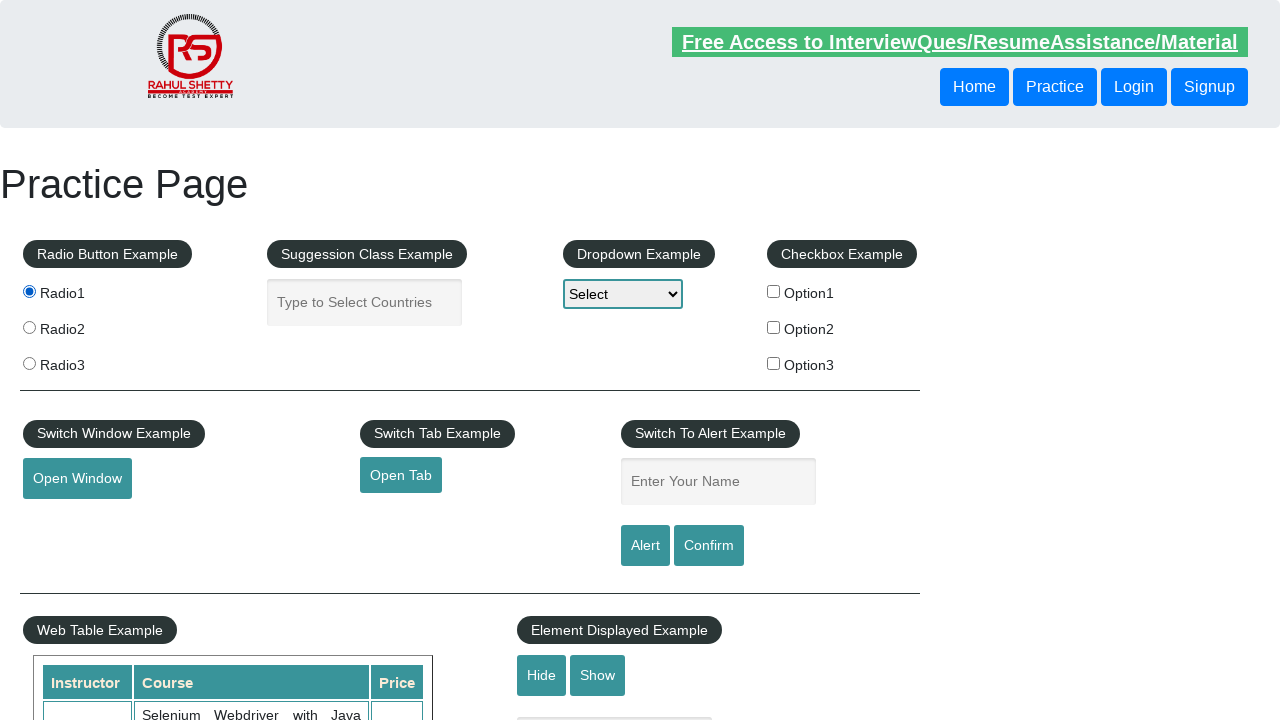

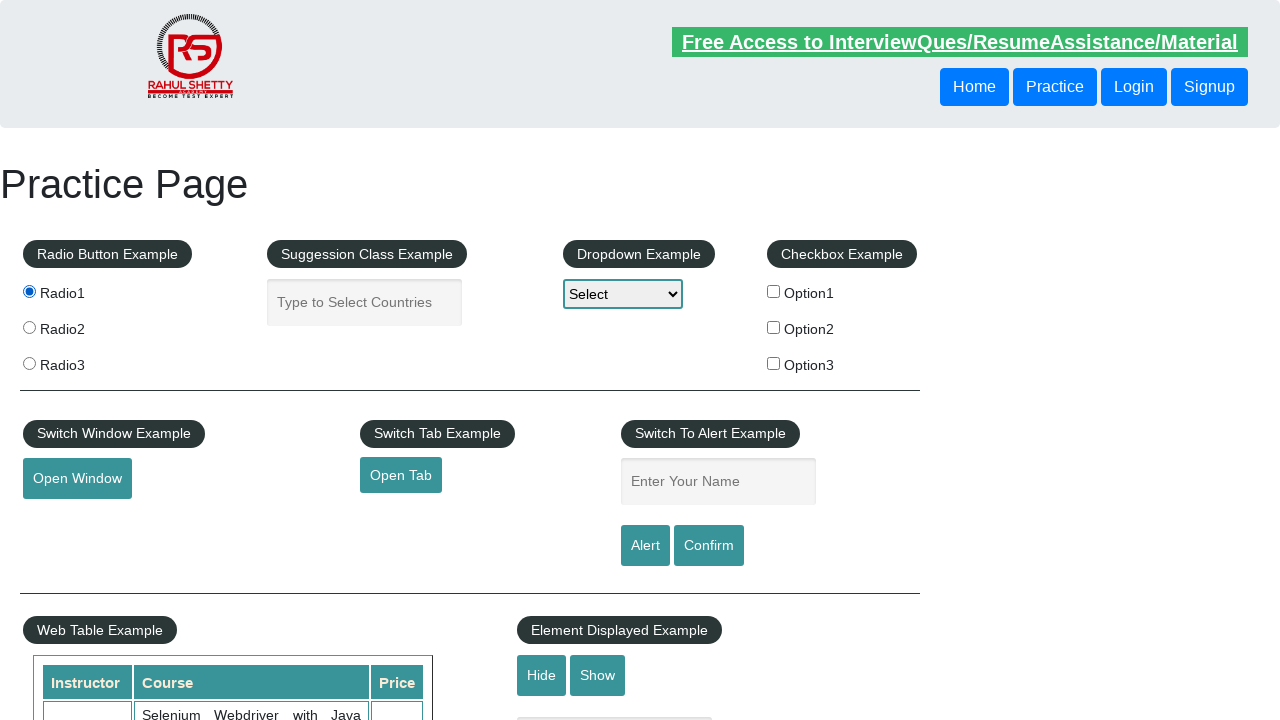